Navigates to W3Schools HTML forms page and verifies that the firstname input field is visible

Starting URL: https://www.w3schools.com/html/html_forms.asp

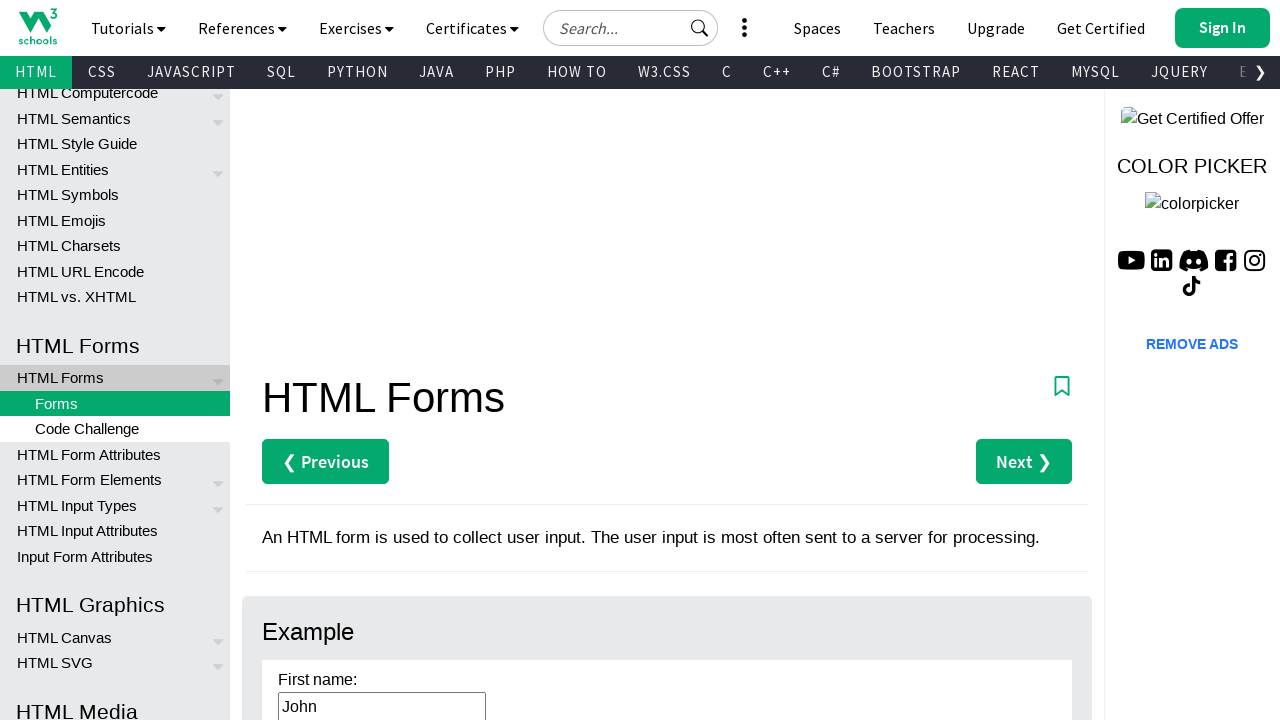

Navigated to W3Schools HTML forms page
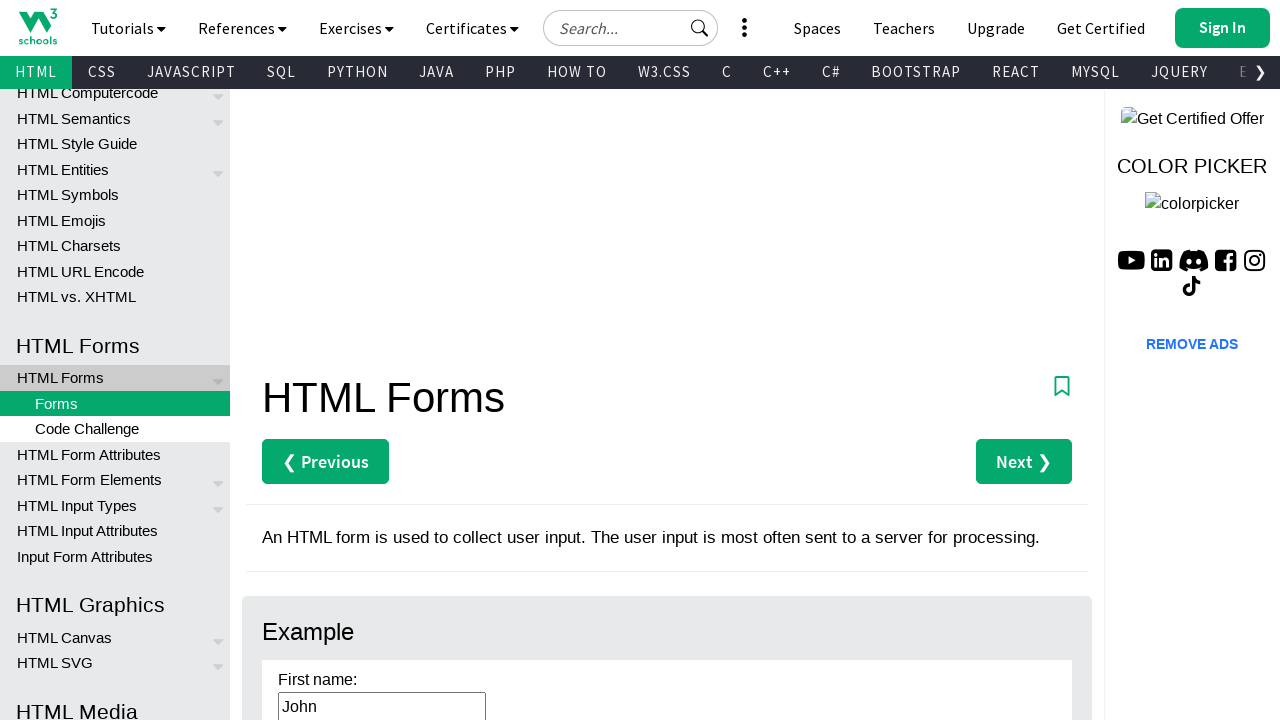

Firstname input field is visible
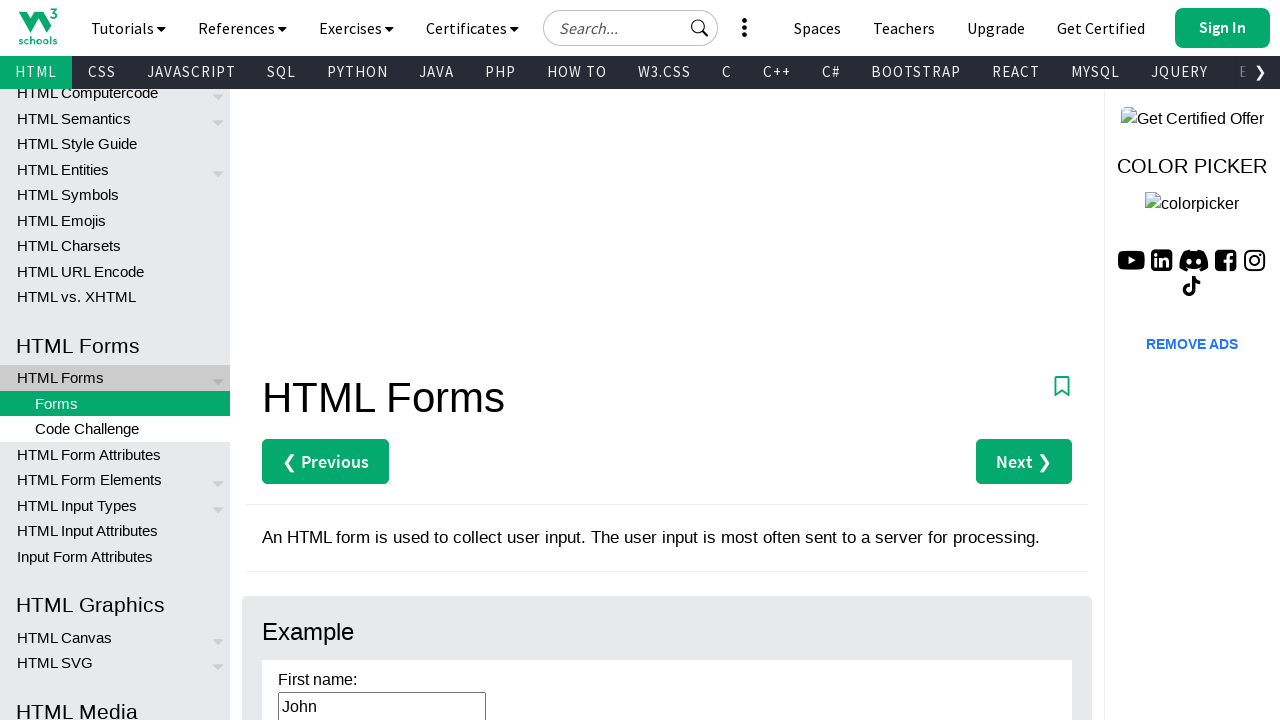

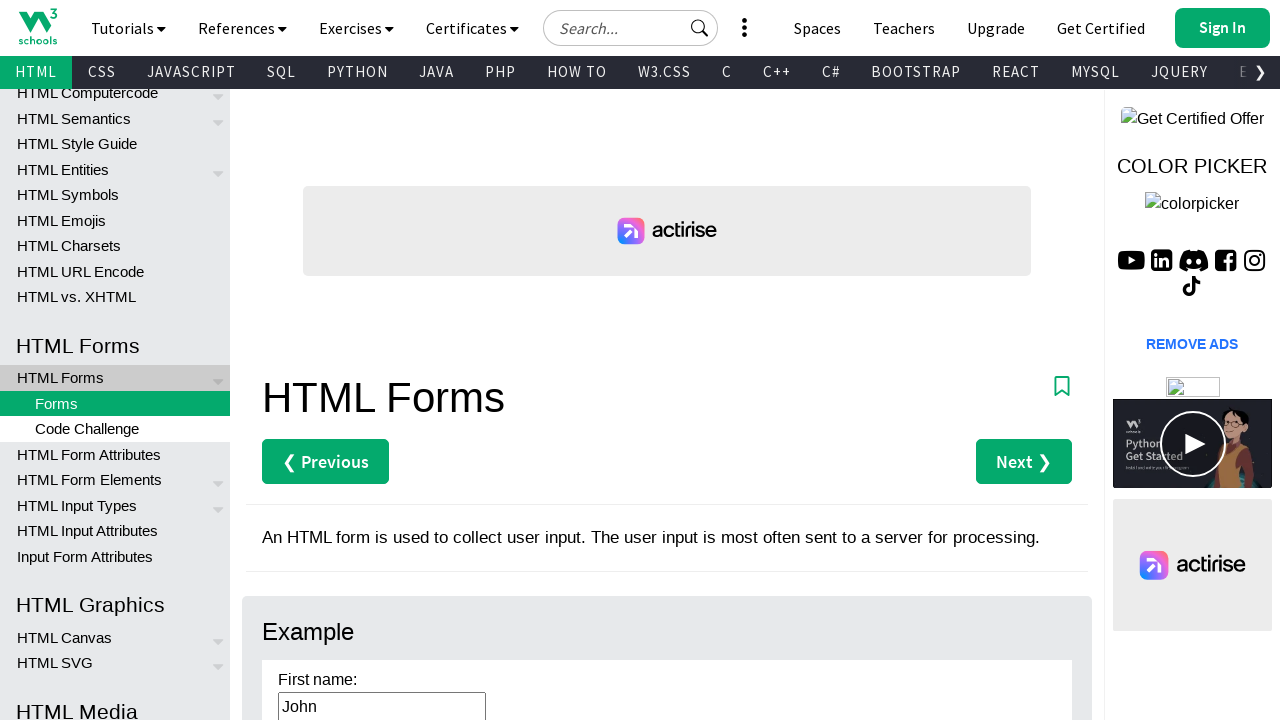